Tests geolocation feature by clicking the get location button and checking for location display

Starting URL: https://qaplayground.dev/apps/geolocation/

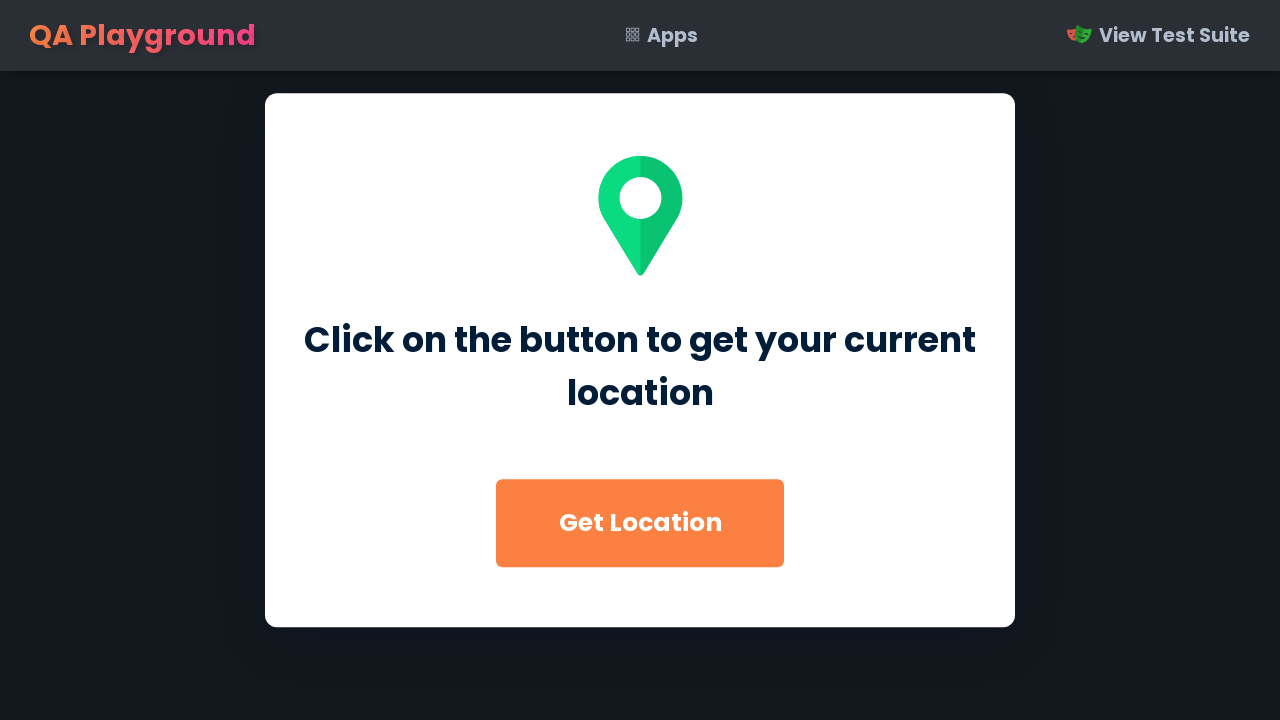

Clicked get location button at (640, 523) on #get-location
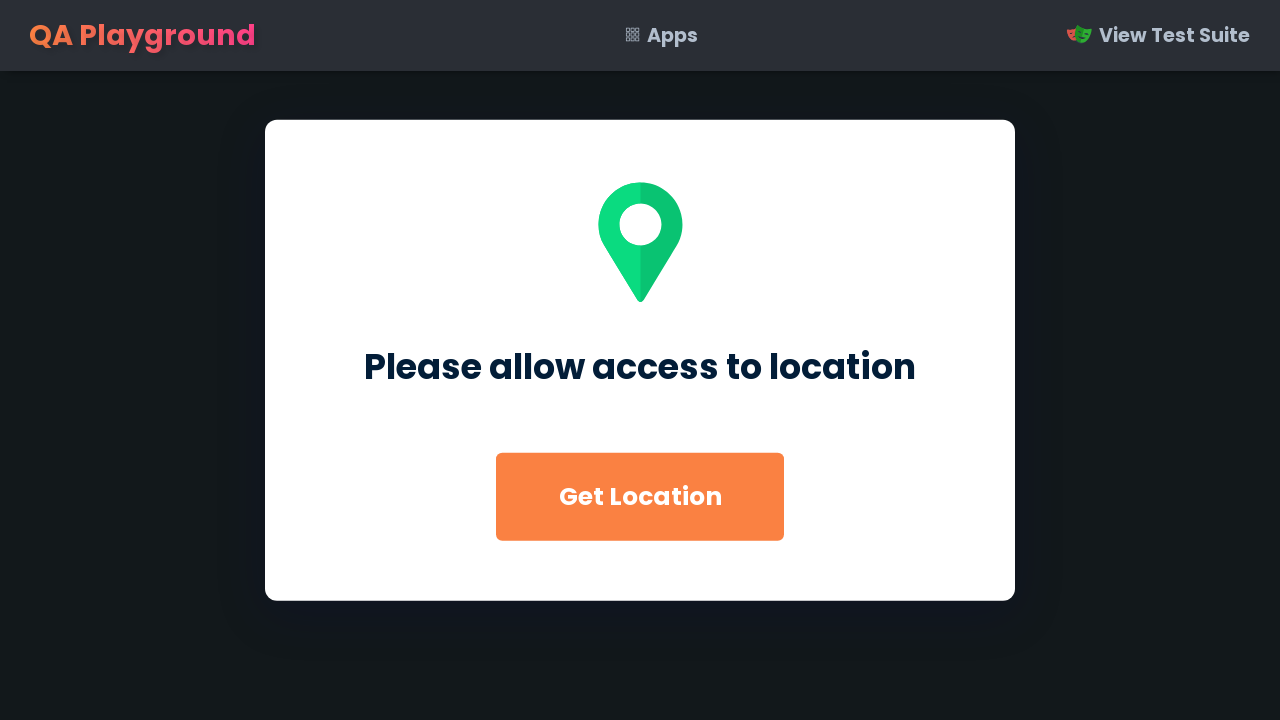

Location information displayed on page
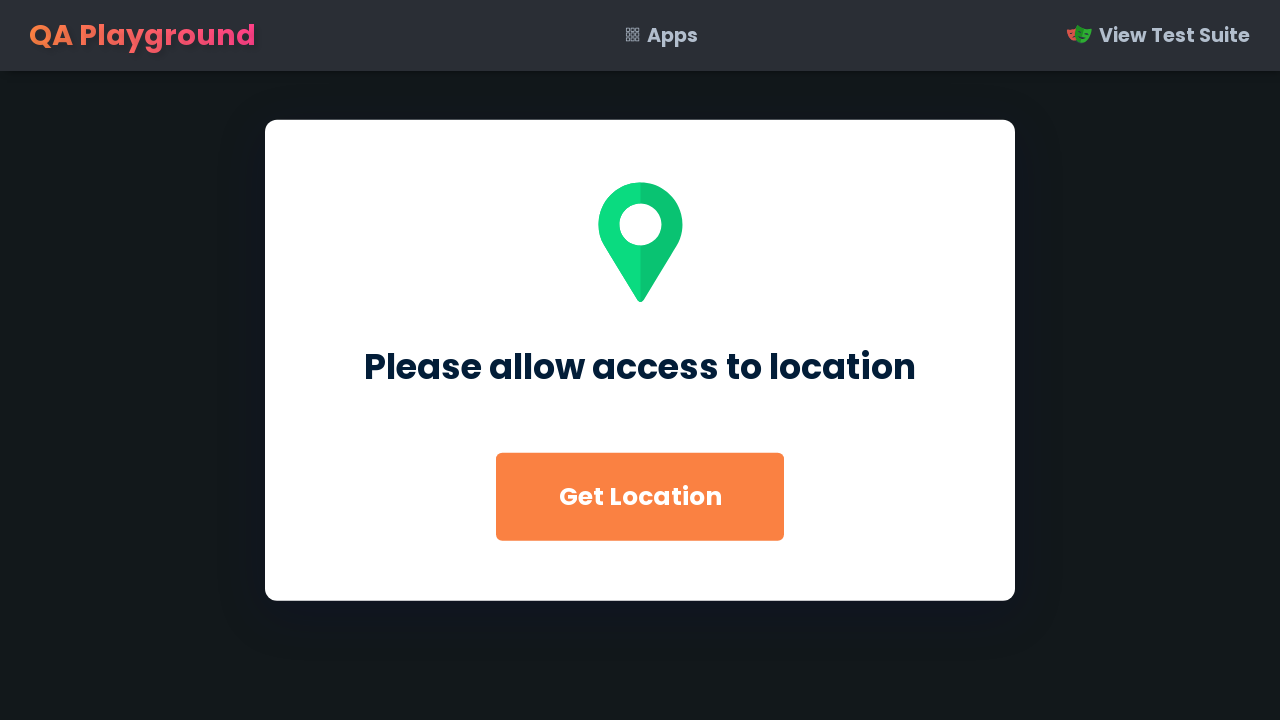

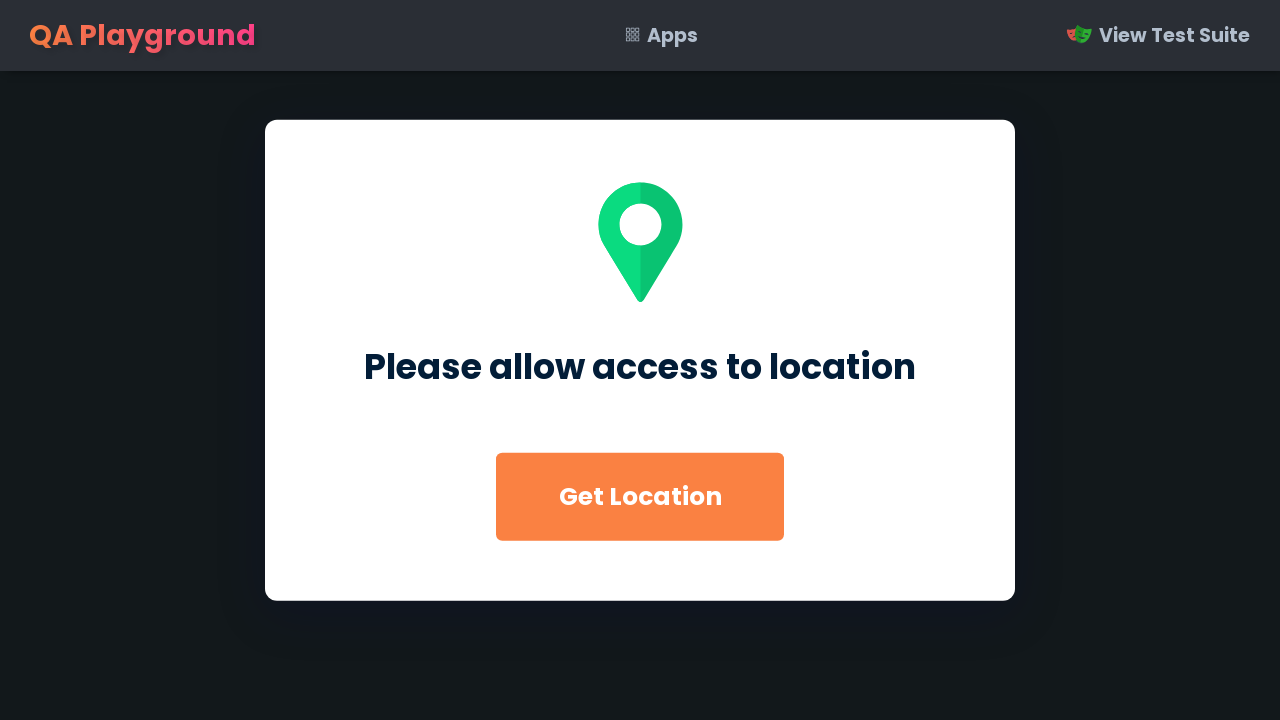